Automates filling out a Google Form by entering text in a text field, selecting a random checkbox option, choosing a dropdown option, and submitting the form.

Starting URL: https://docs.google.com/forms/d/e/1FAIpQLSeP9y2uJk3wRj2ZCFm7DX9IkOKP6wqPpXf-E9AMzVirojWa7Q/viewform

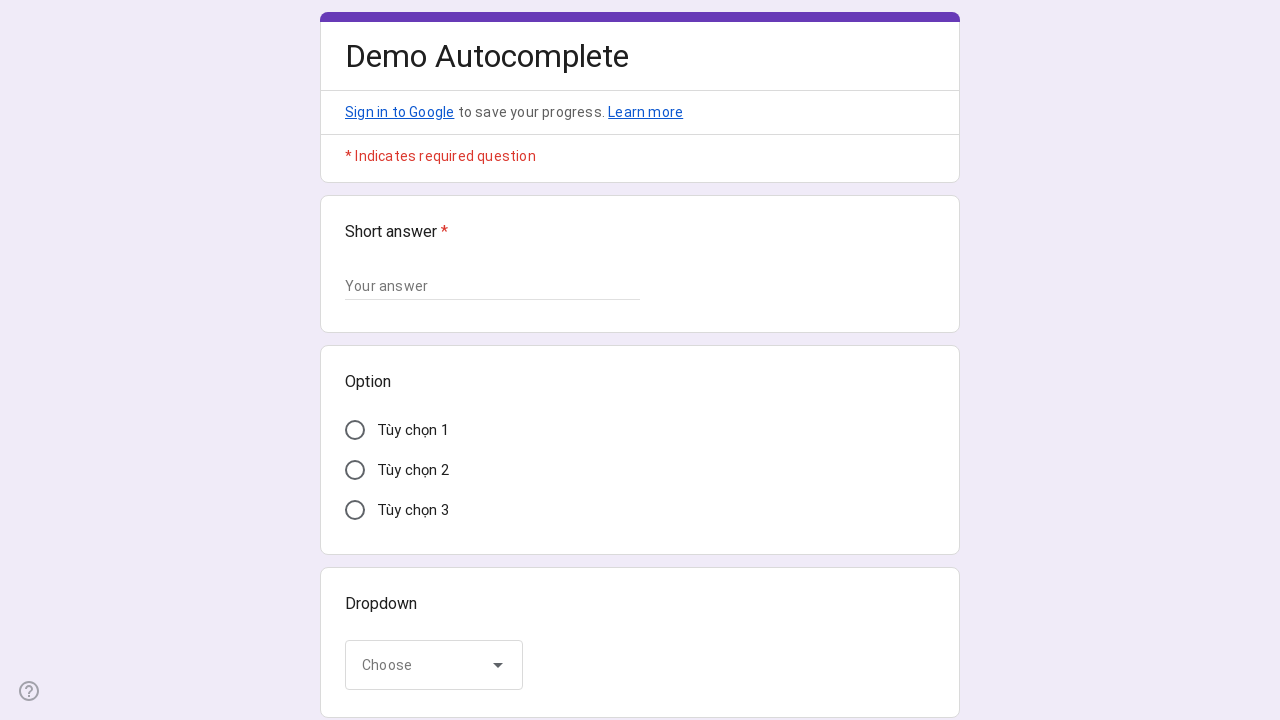

Waited for text input field to load
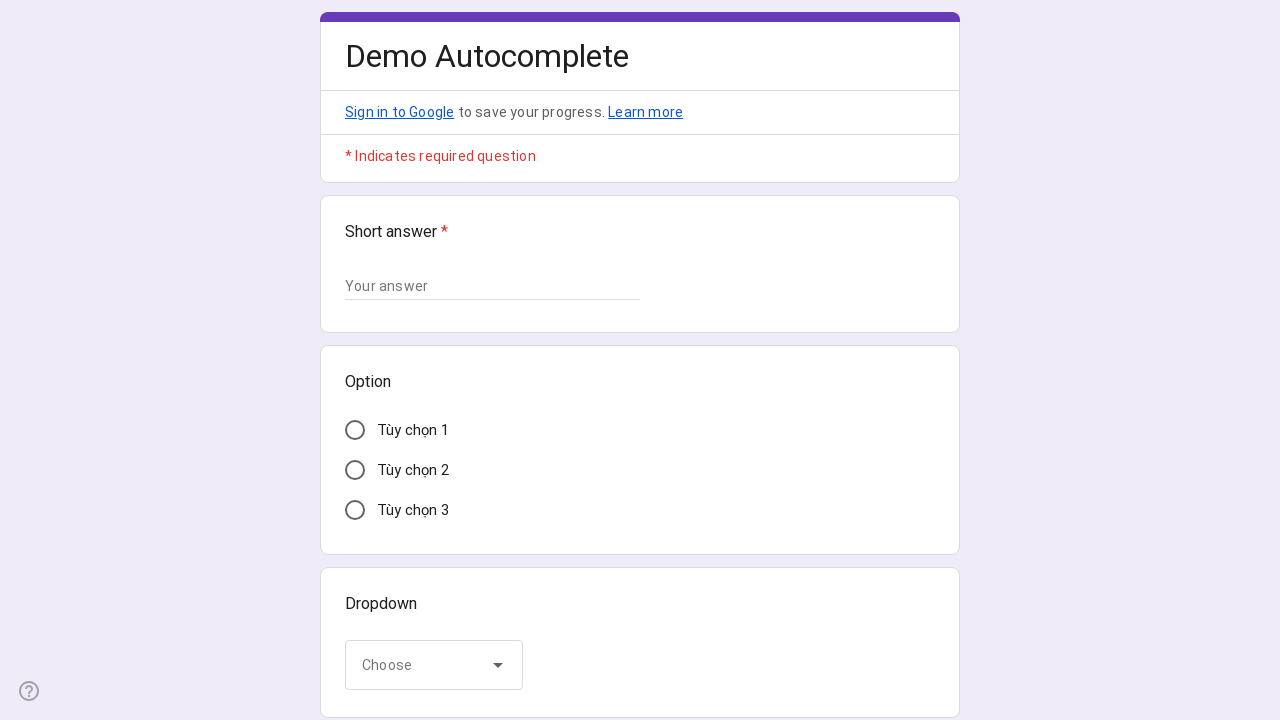

Filled text field with 'Hello there!' on xpath=//*[@id="mG61Hd"]/div[2]/div/div[2]/div[1]/div/div/div[2]/div/div[1]/div/d
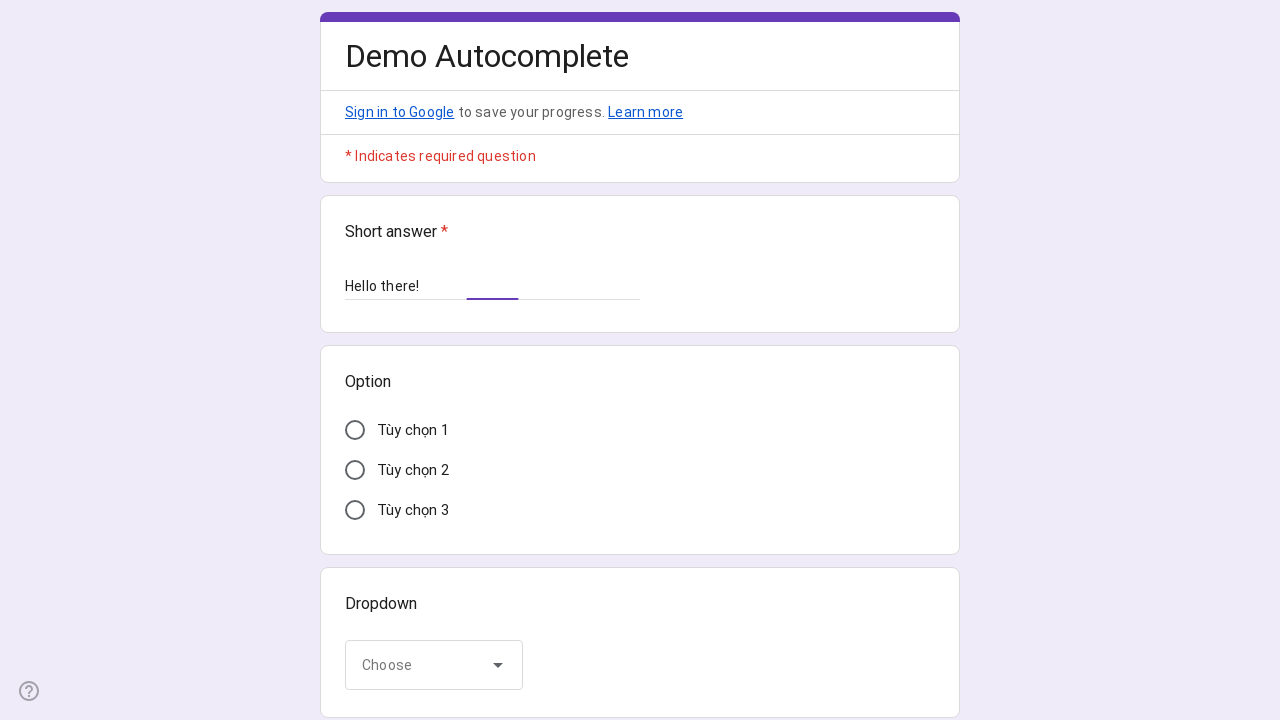

Selected checkbox option 2 at (640, 470) on xpath=//*[@id="mG61Hd"]/div[2]/div/div[2]/div[2]/div/div/div[2]/div[1]/div/span/
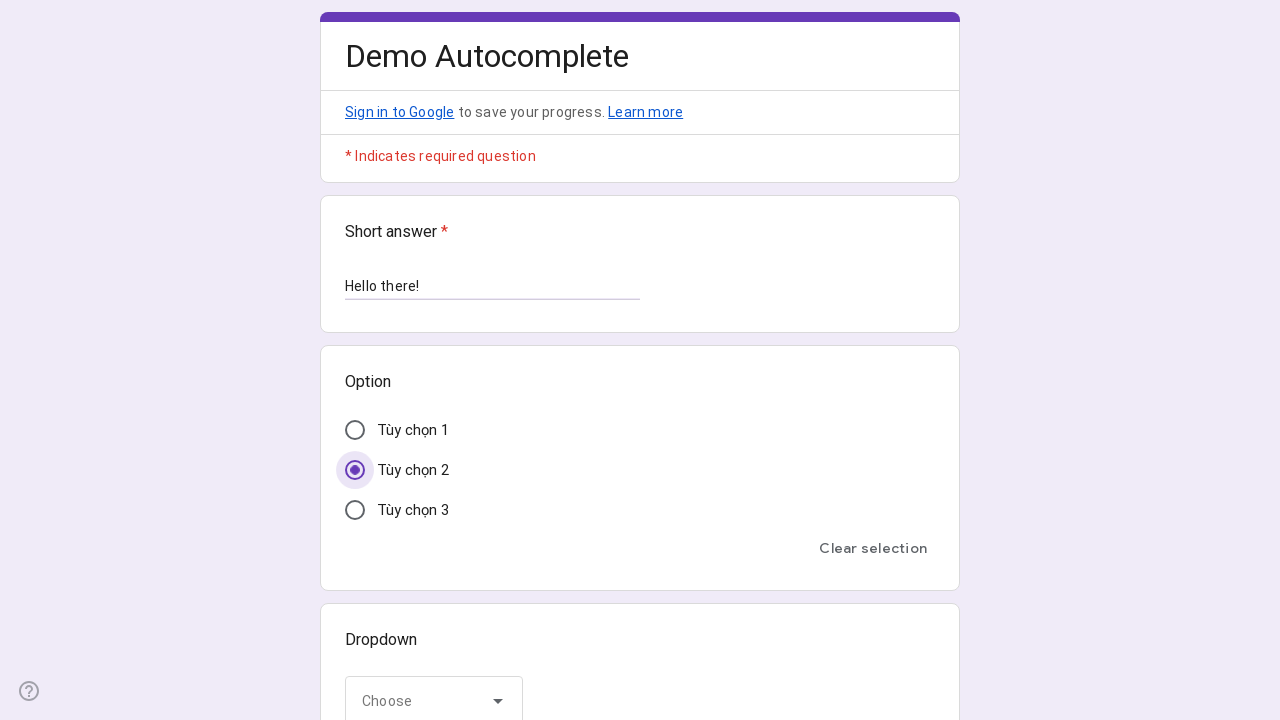

Clicked dropdown to open options at (434, 696) on xpath=//*[@id="mG61Hd"]/div[2]/div/div[2]/div[3]/div/div/div[2]/div/div[1]/div[1
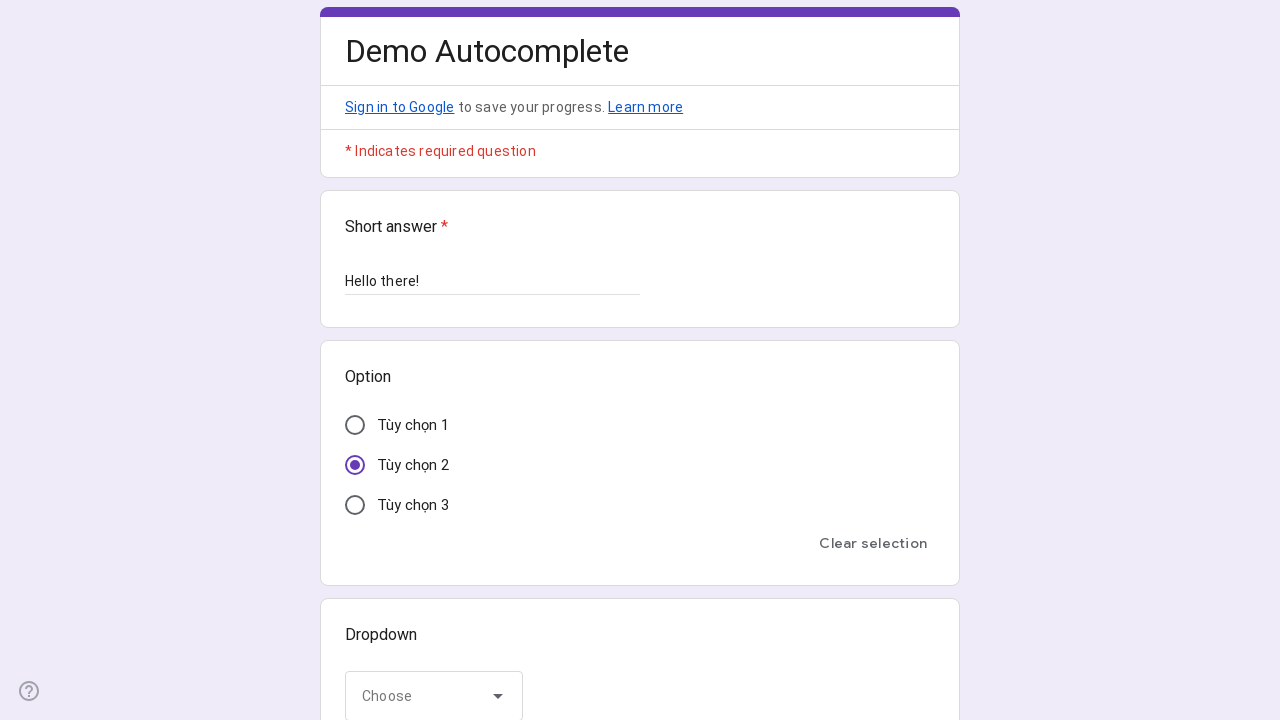

Waited for dropdown options to appear
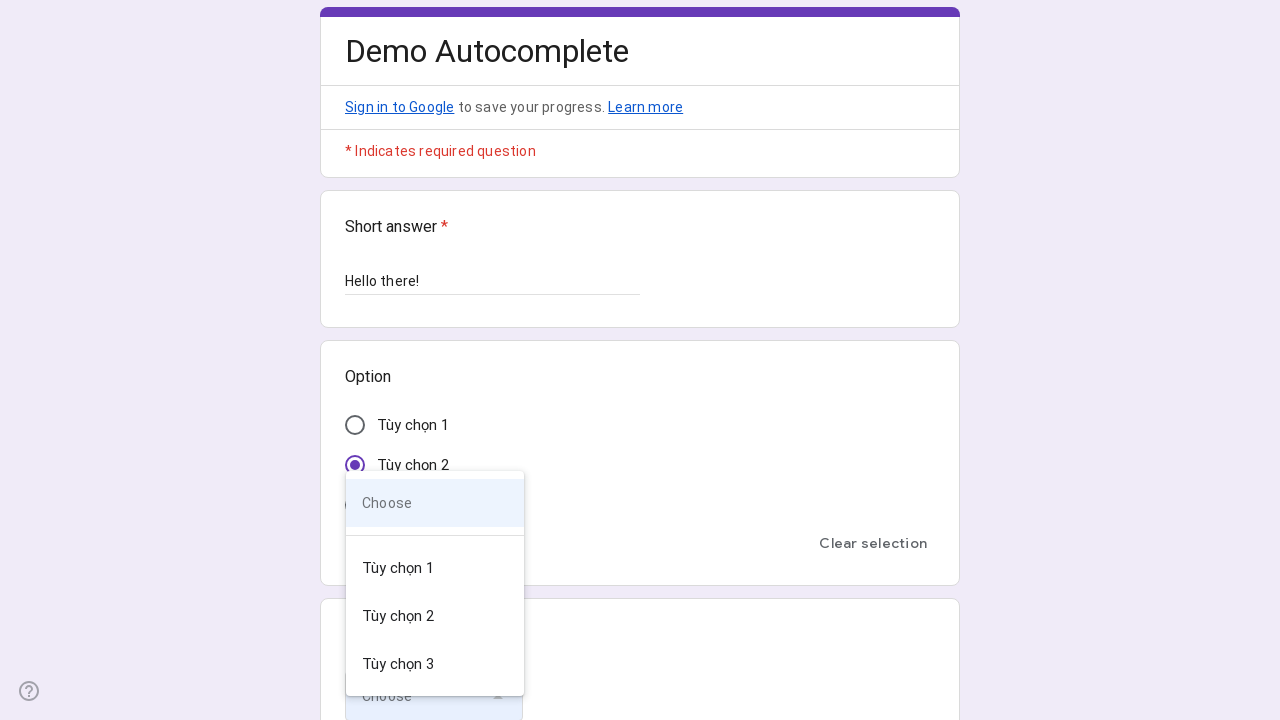

Selected dropdown option 4 at (435, 616) on xpath=//*[@id="mG61Hd"]/div[2]/div/div[2]/div[3]/div/div/div[2]/div/div[2]/div[4
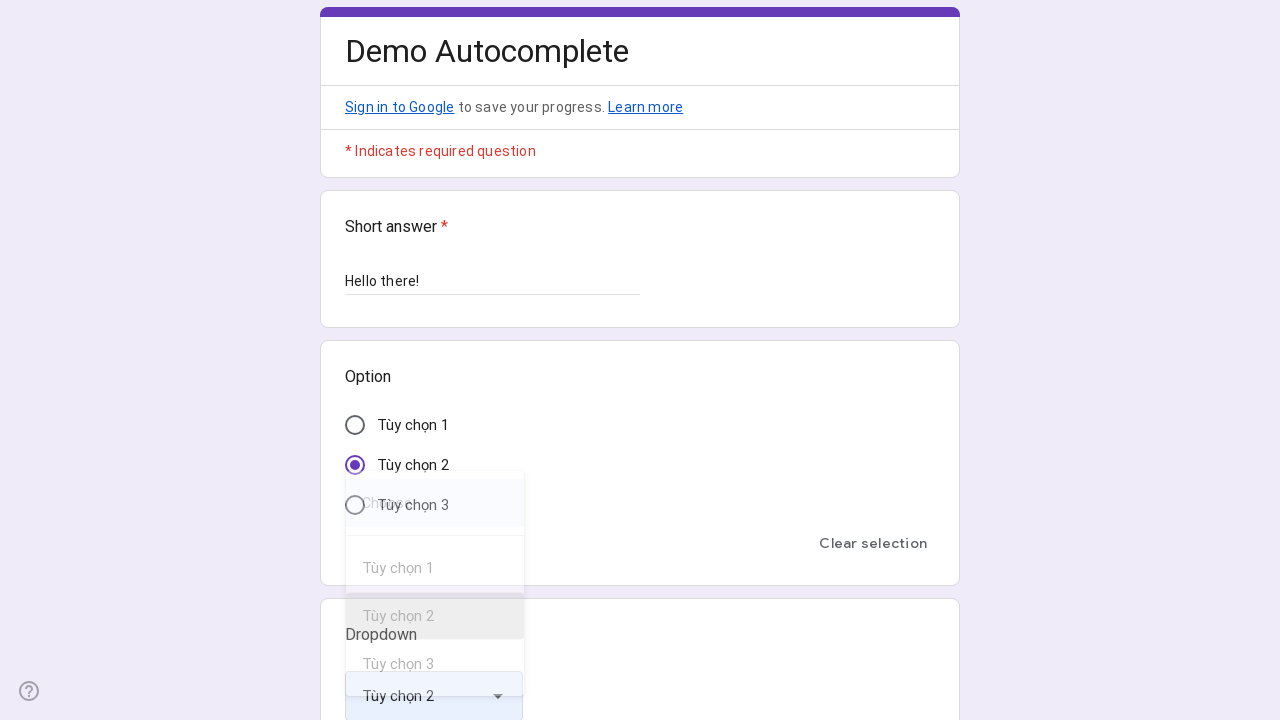

Clicked submit button to submit form at (369, 533) on xpath=//*[@id="mG61Hd"]/div[2]/div/div[3]/div[1]/div[1]/div/span
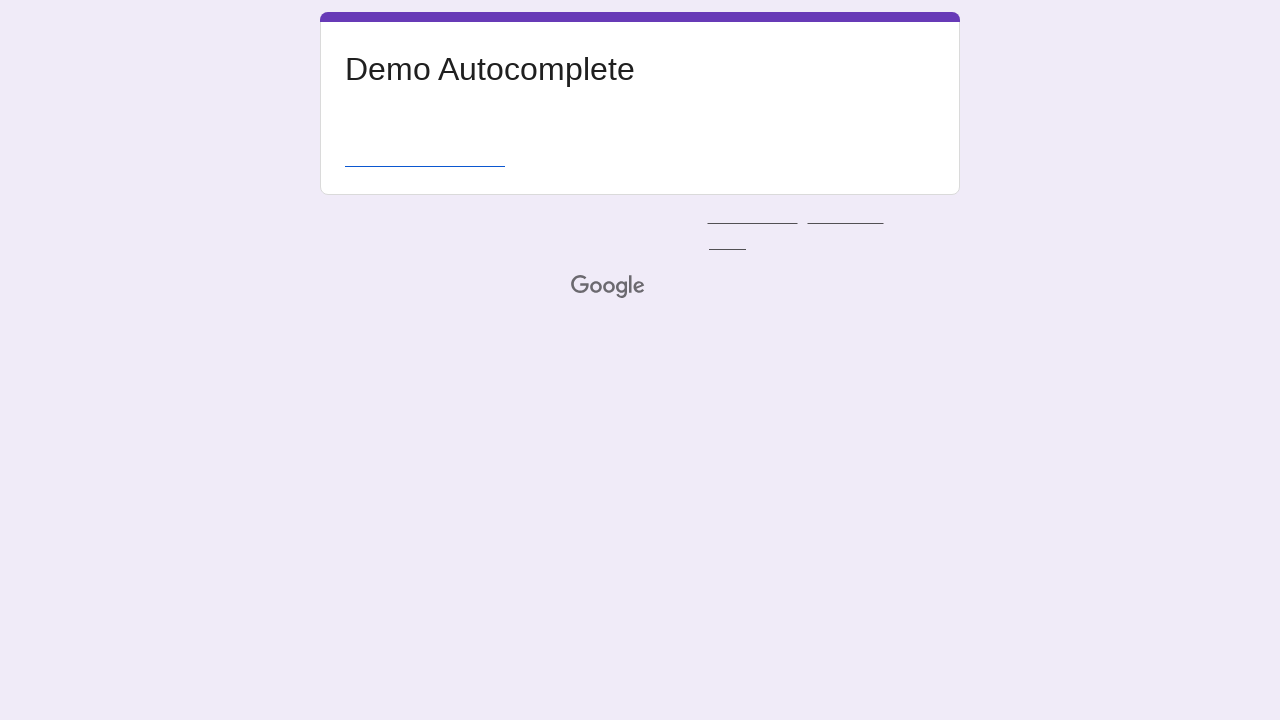

Form successfully submitted and confirmed with formResponse URL
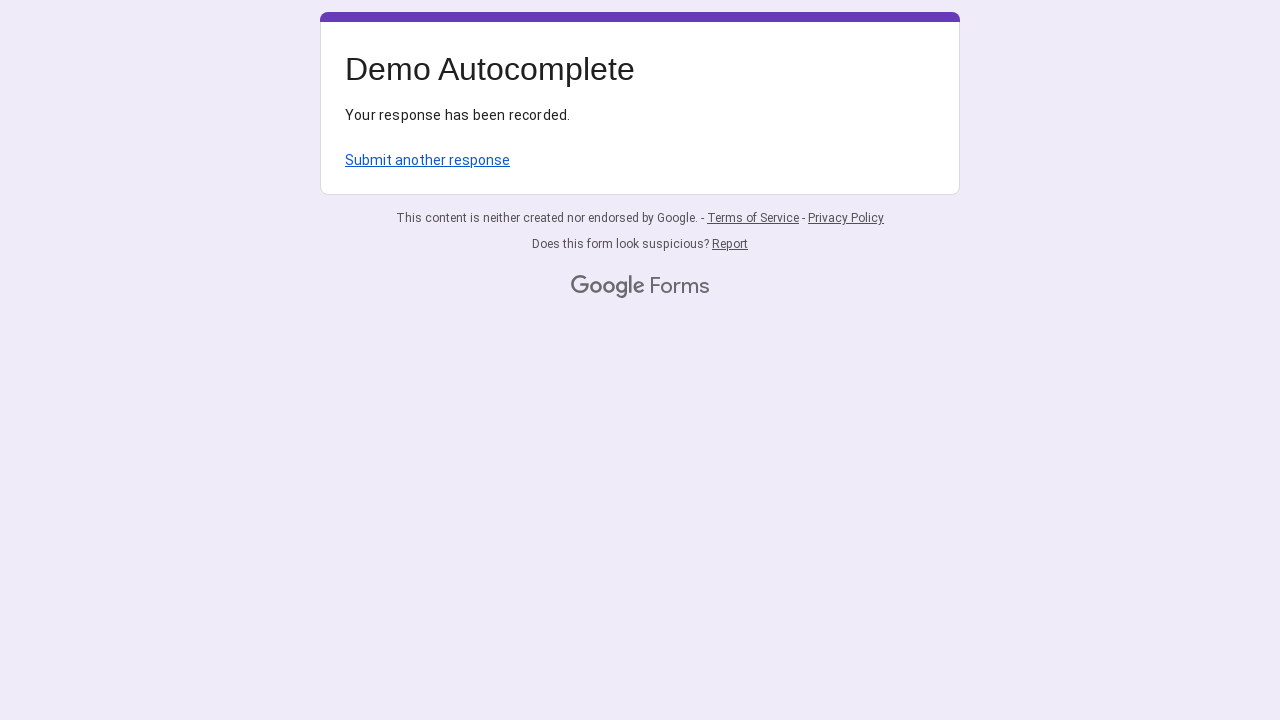

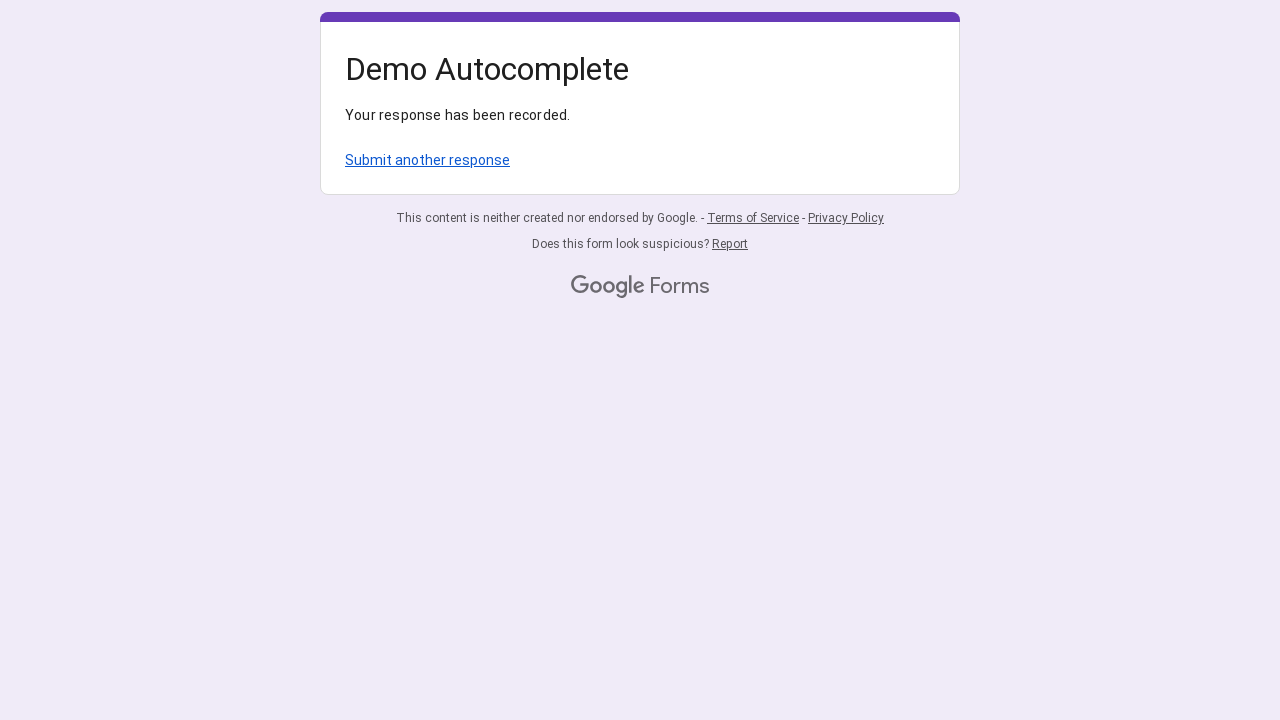